Tests drag and drop functionality by dragging element from column A to column B on the Heroku test application

Starting URL: https://the-internet.herokuapp.com/drag_and_drop

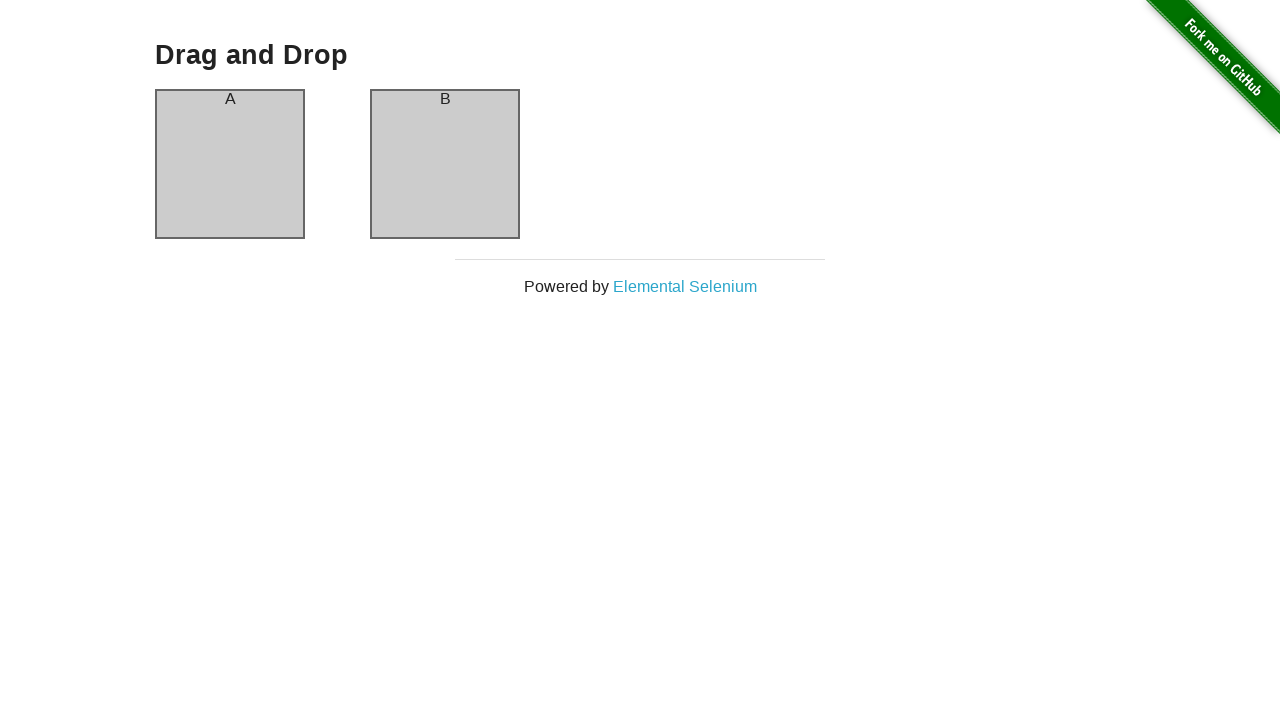

Located source element in column A
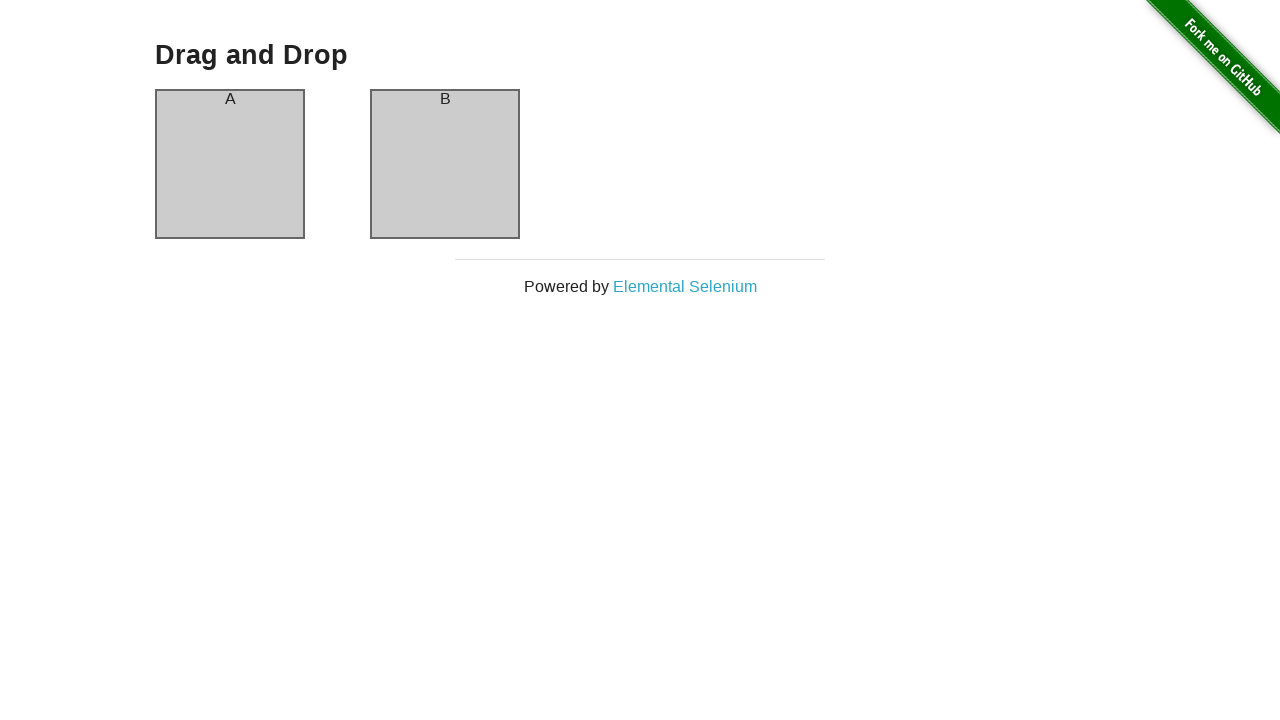

Located target element in column B
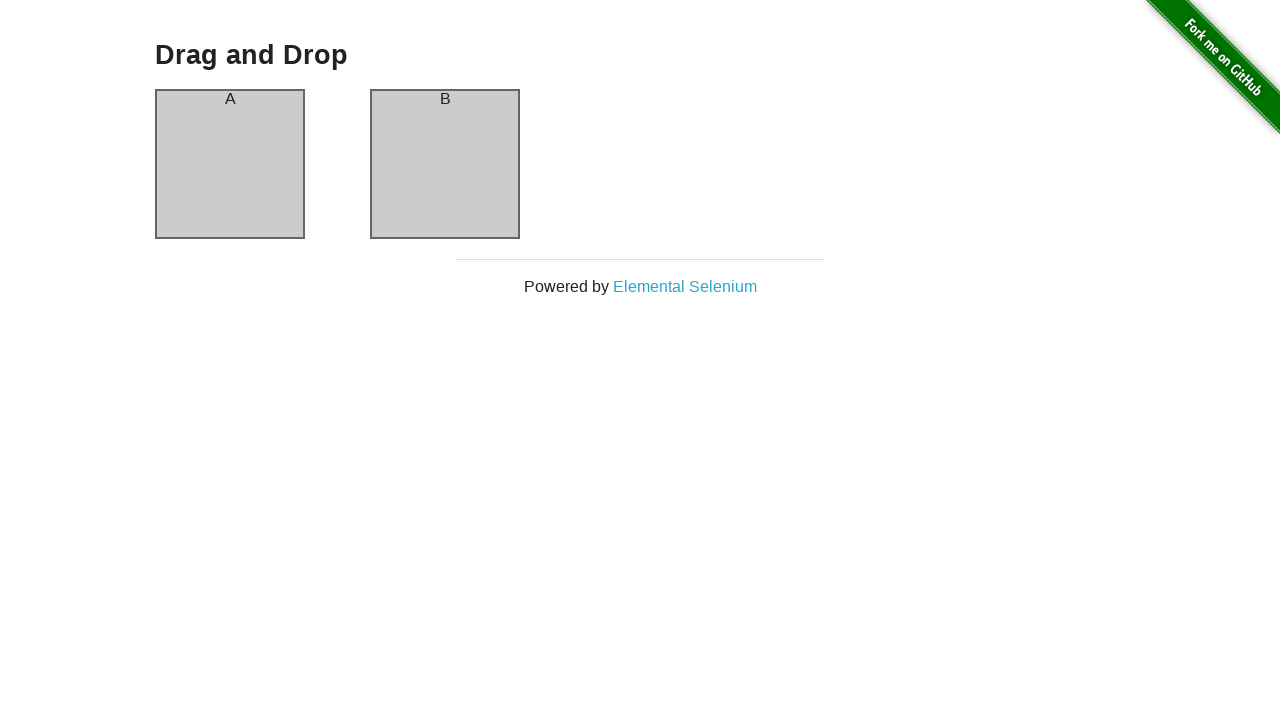

Dragged element from column A to column B at (445, 164)
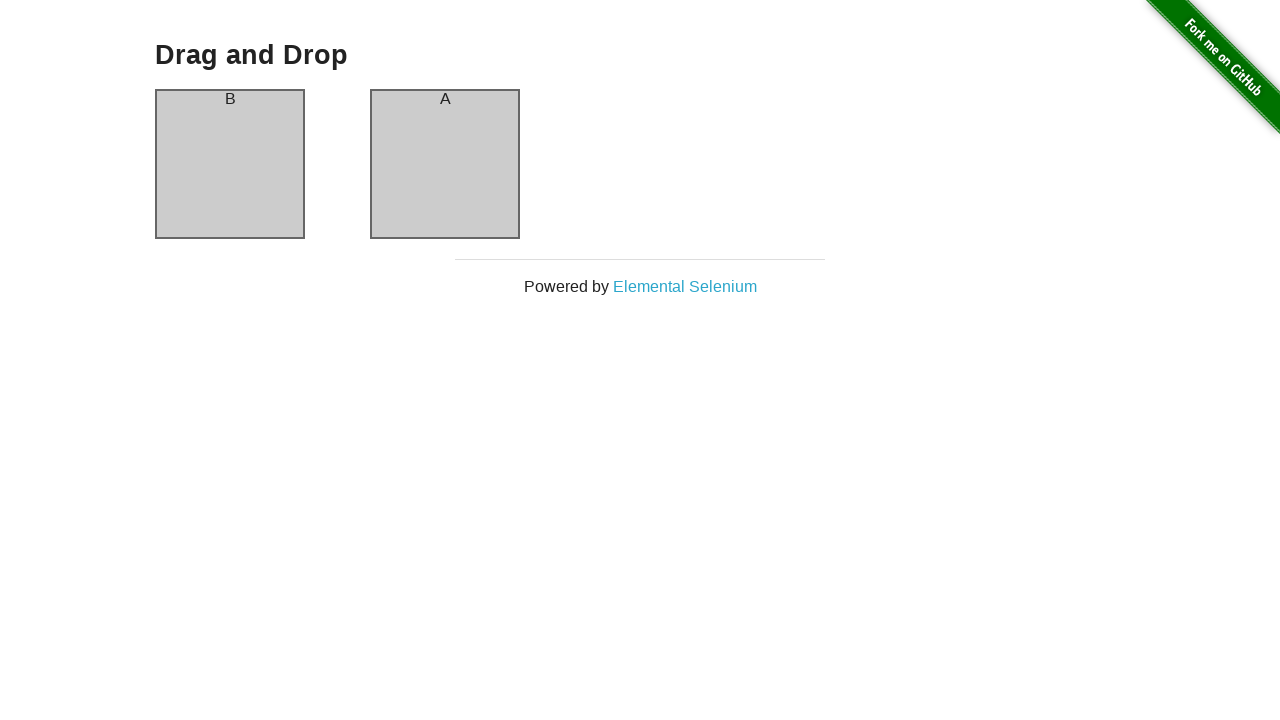

Waited 1 second to observe drag and drop result
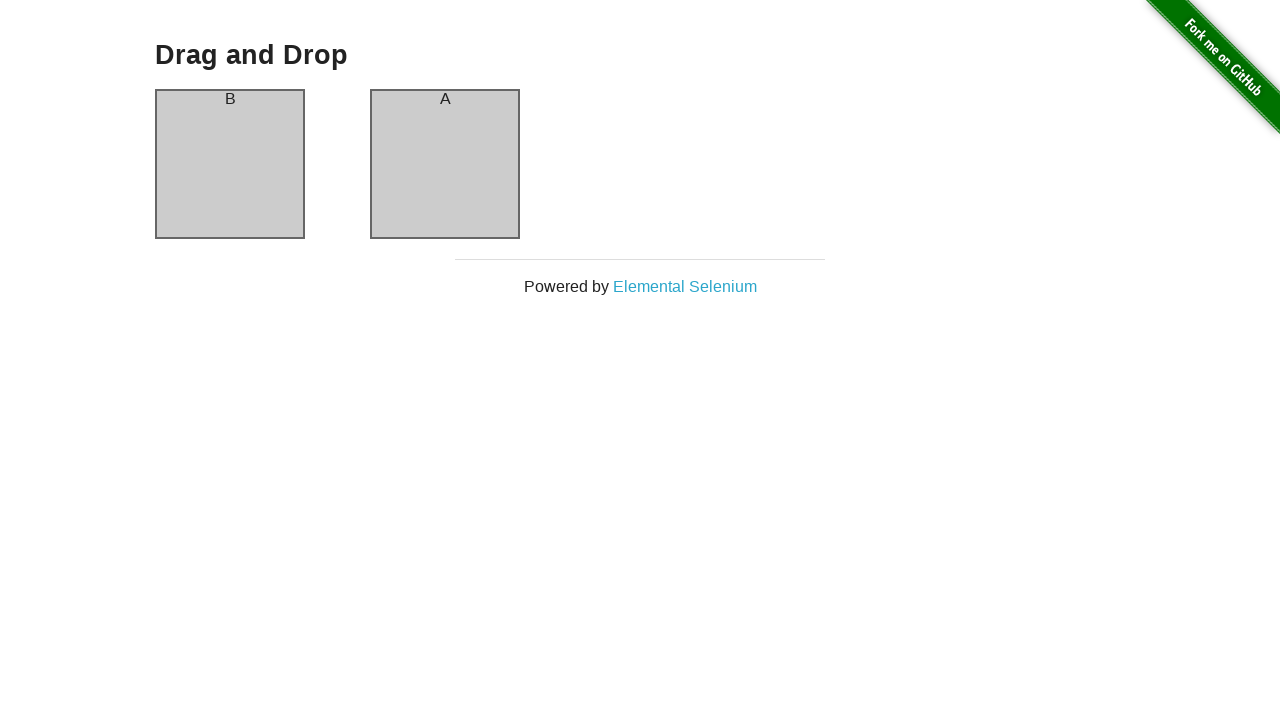

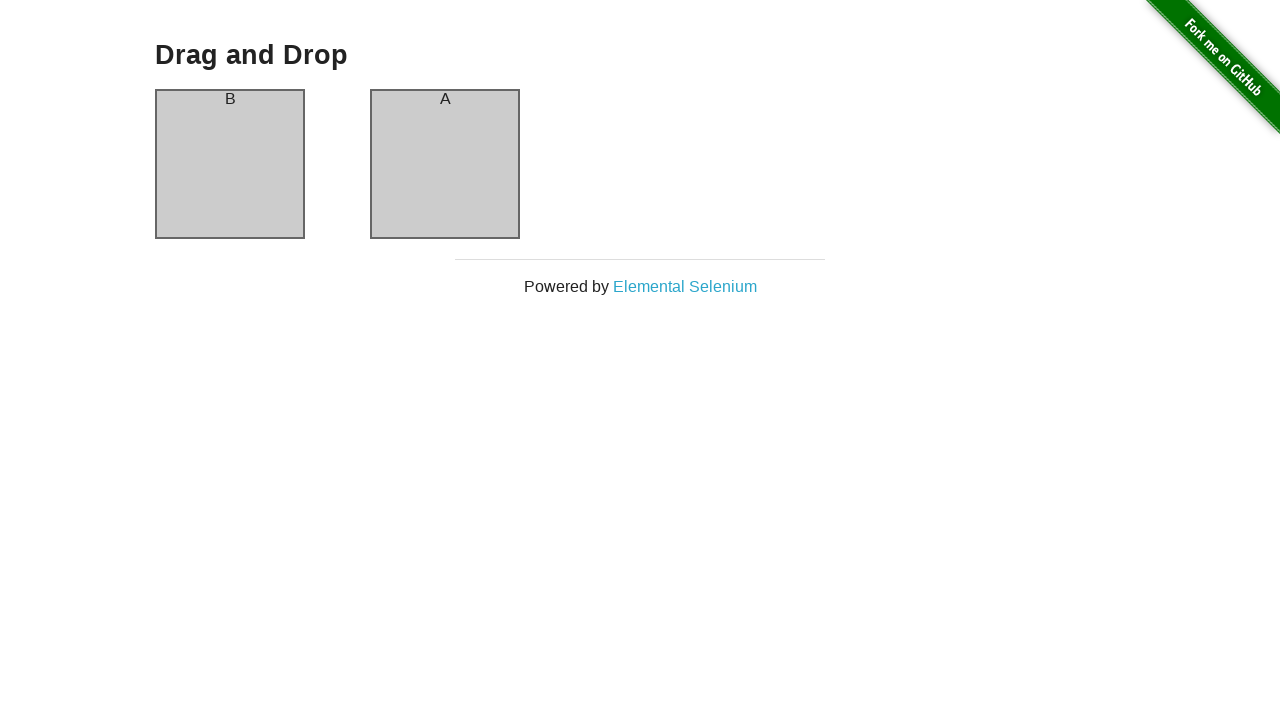